Tests the layout and display of authentication page elements including logo, title, input fields, and authentication tabs

Starting URL: https://b2c.passport.rt.ru/

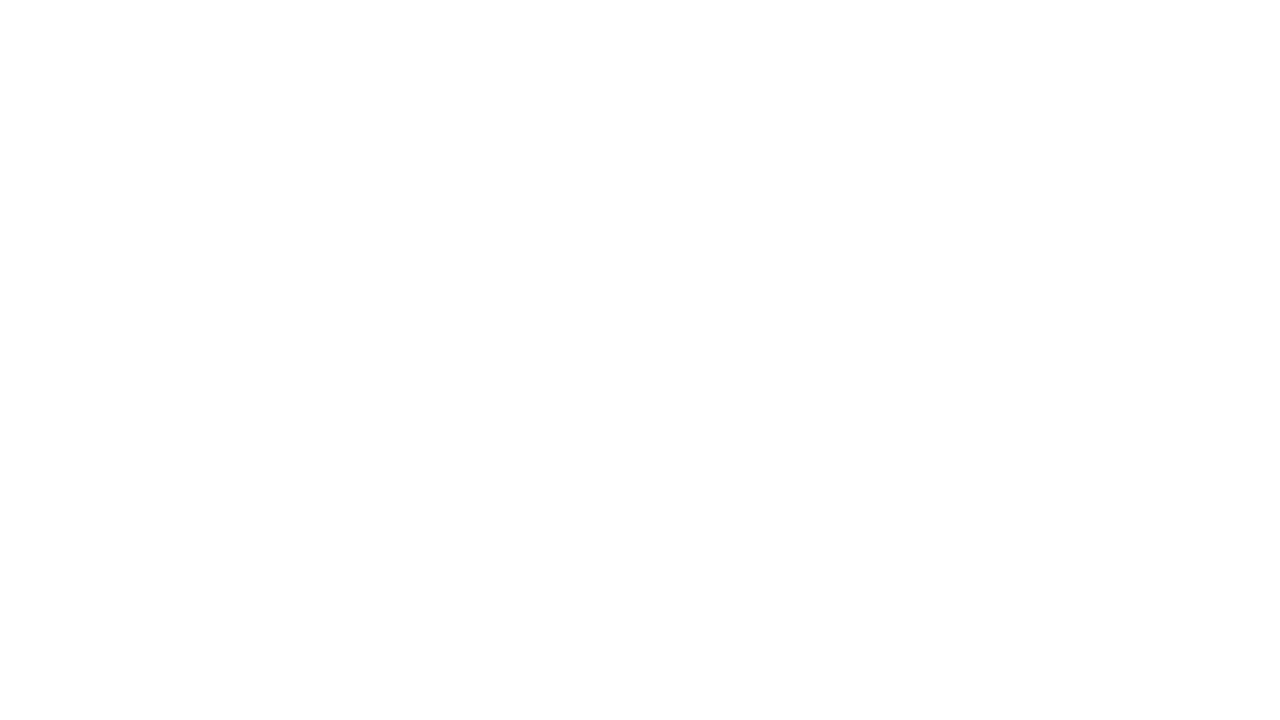

Left side container loaded and became visible
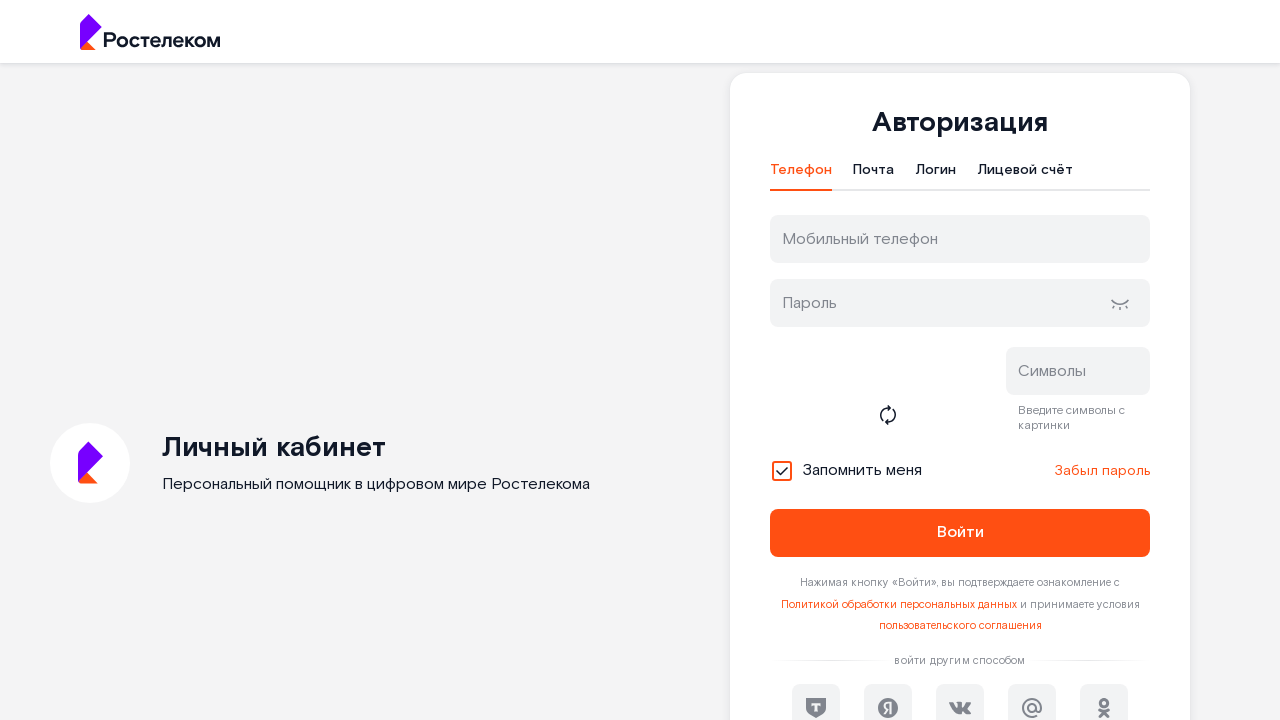

Logo element is visible in left side container
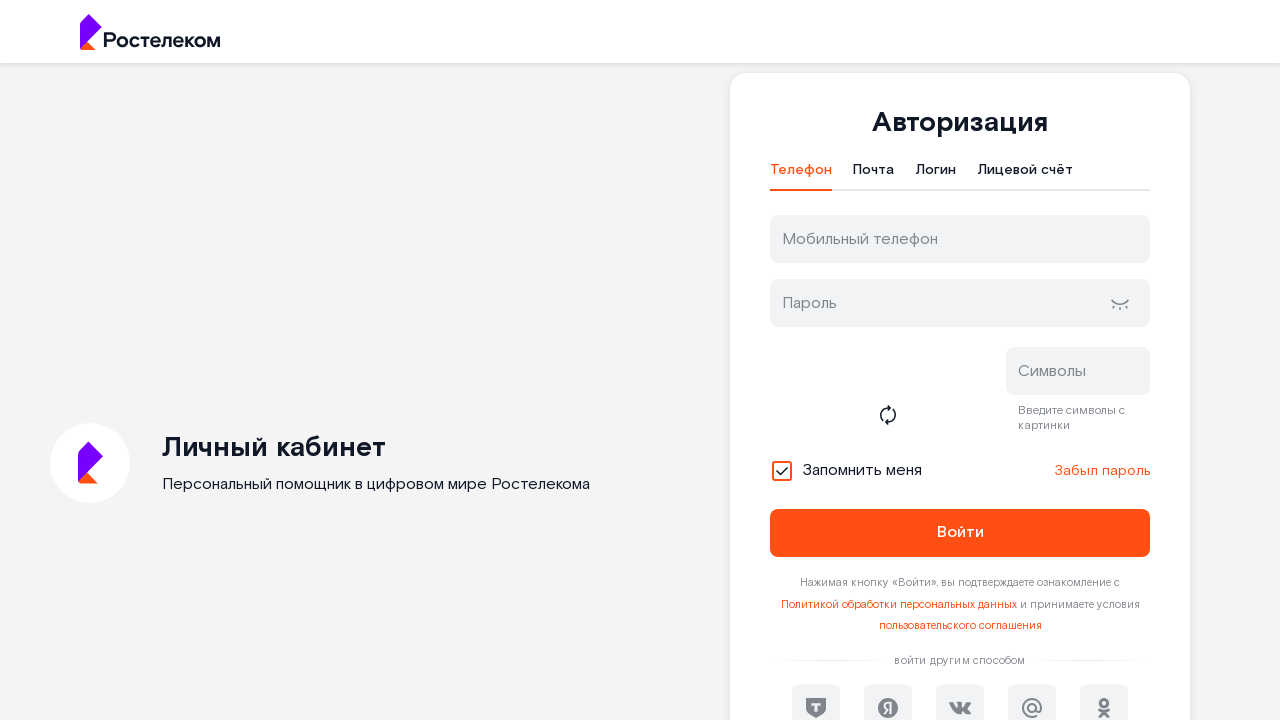

Title contains expected text 'Личный кабинет'
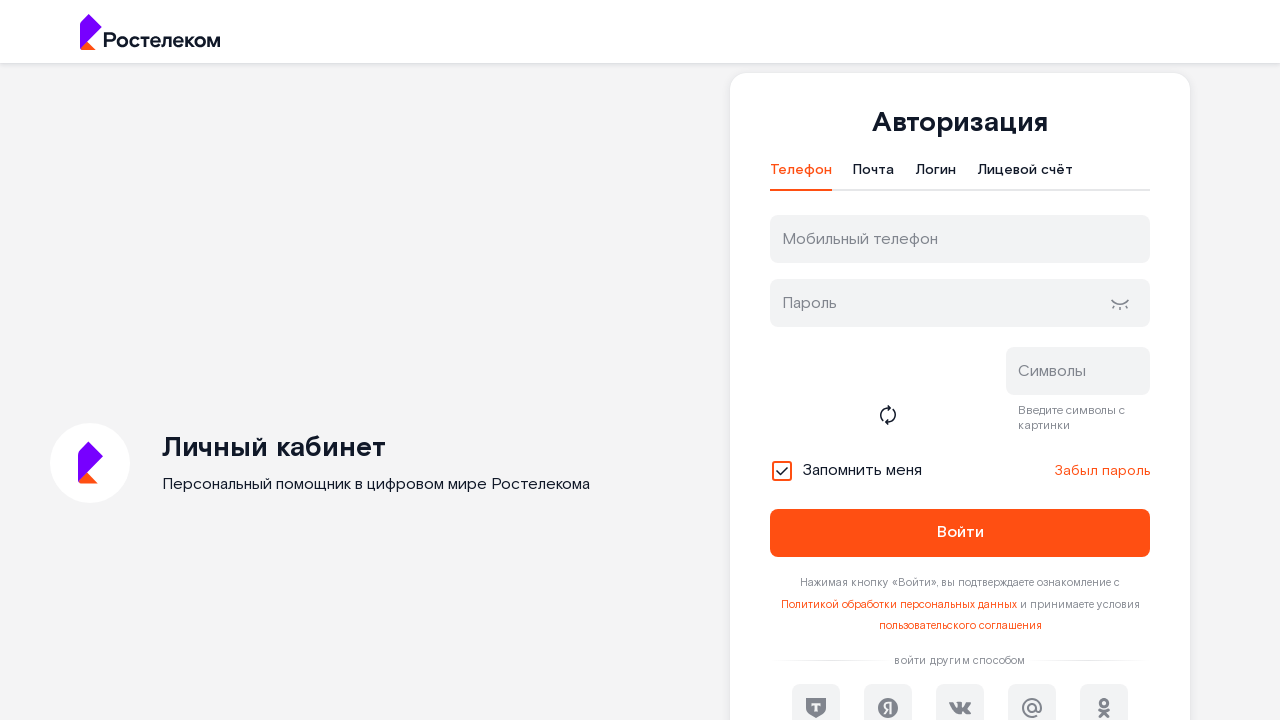

Right side form container loaded and became visible
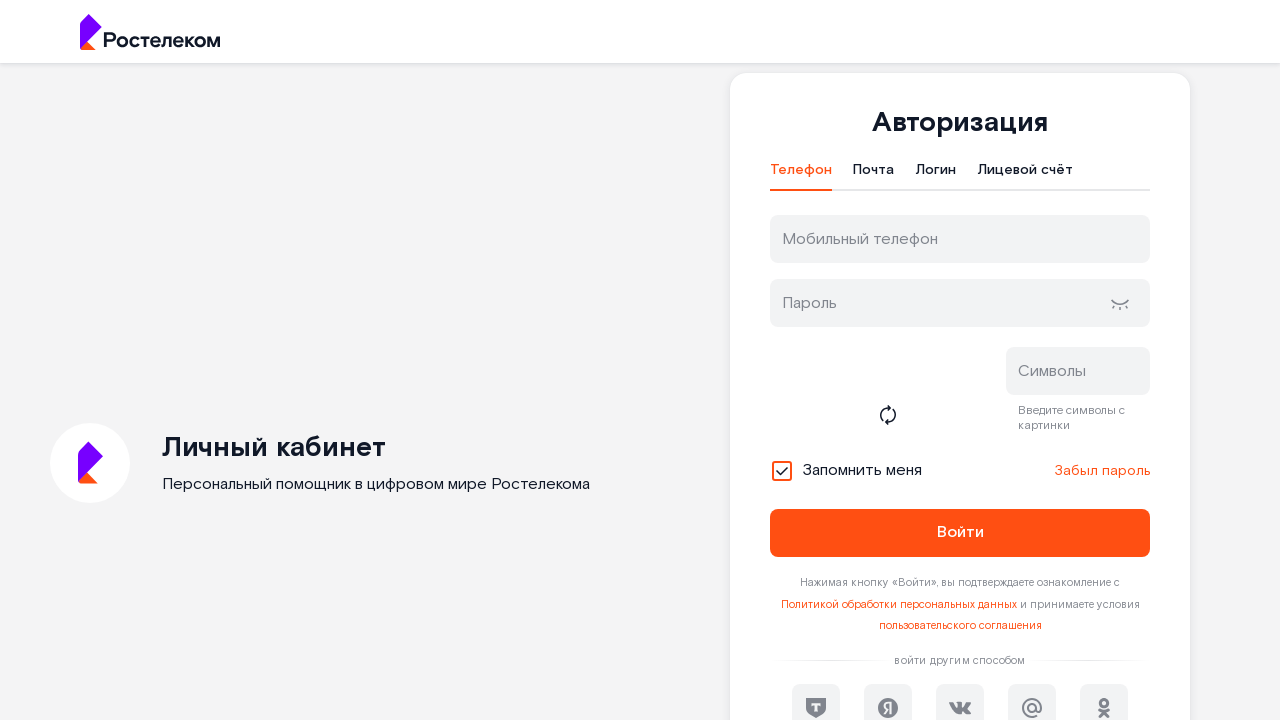

Username input field is visible
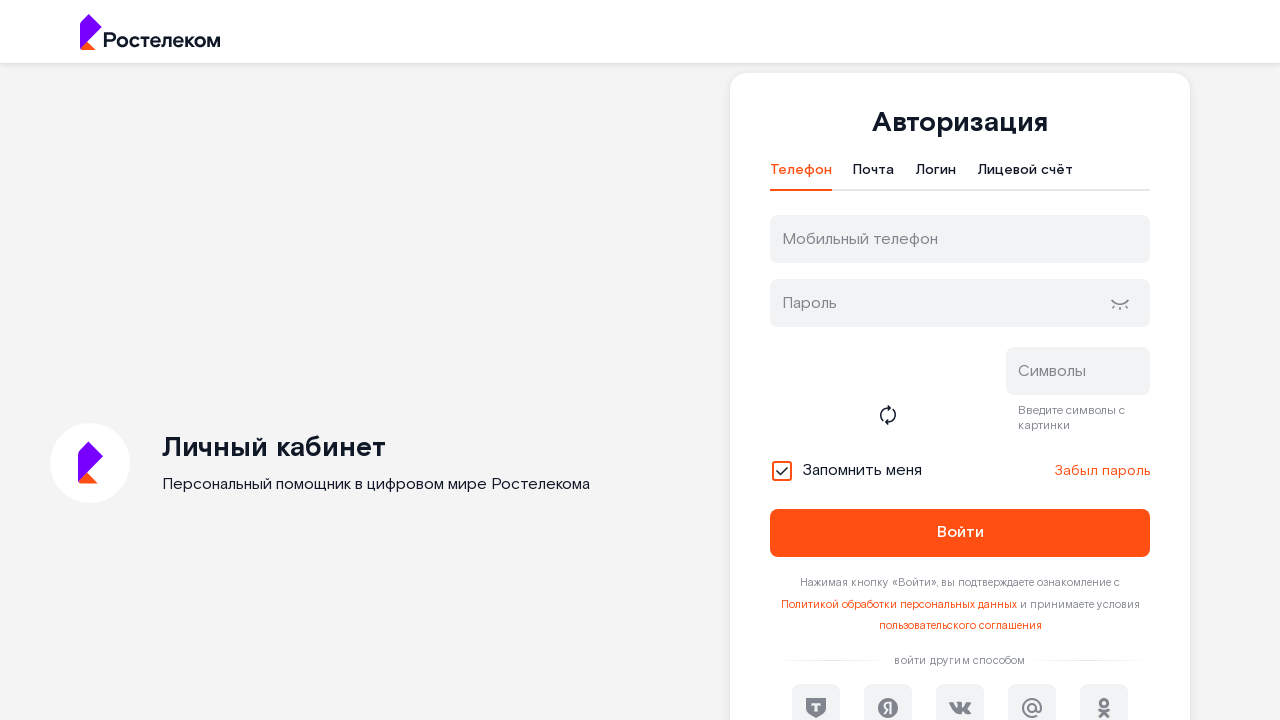

Password input field is visible
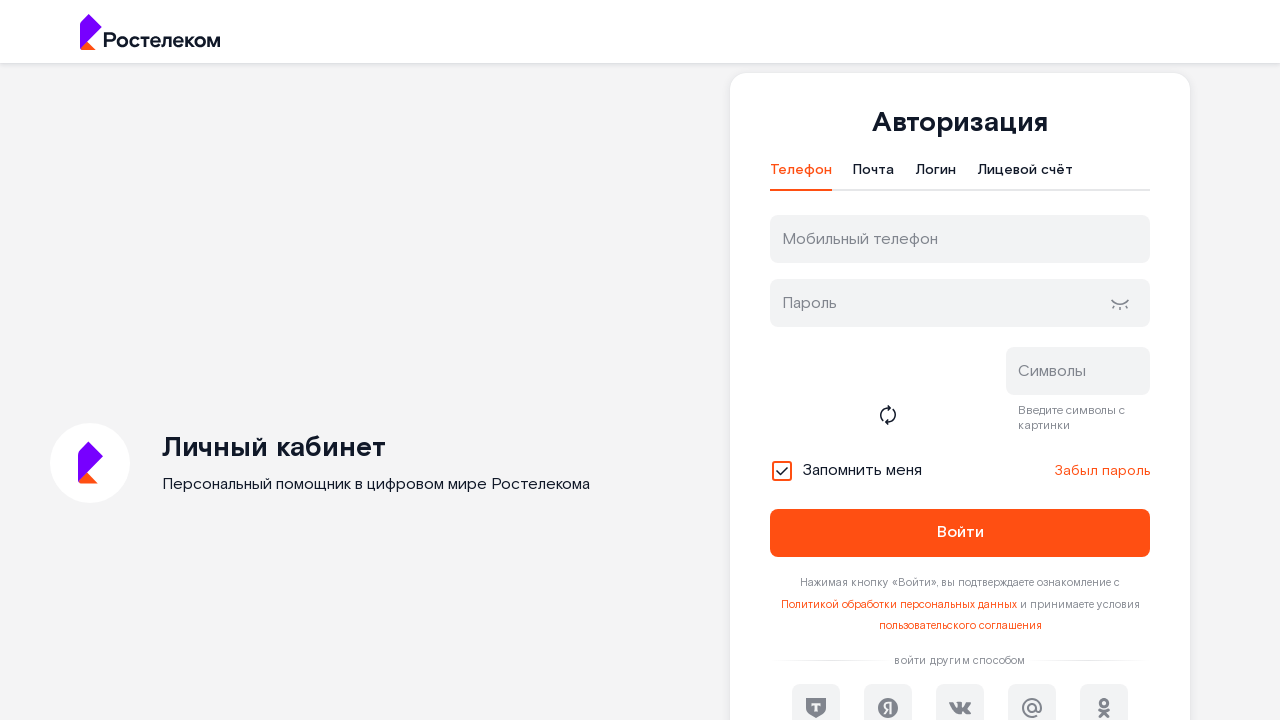

Authentication tabs are present (count >= 4)
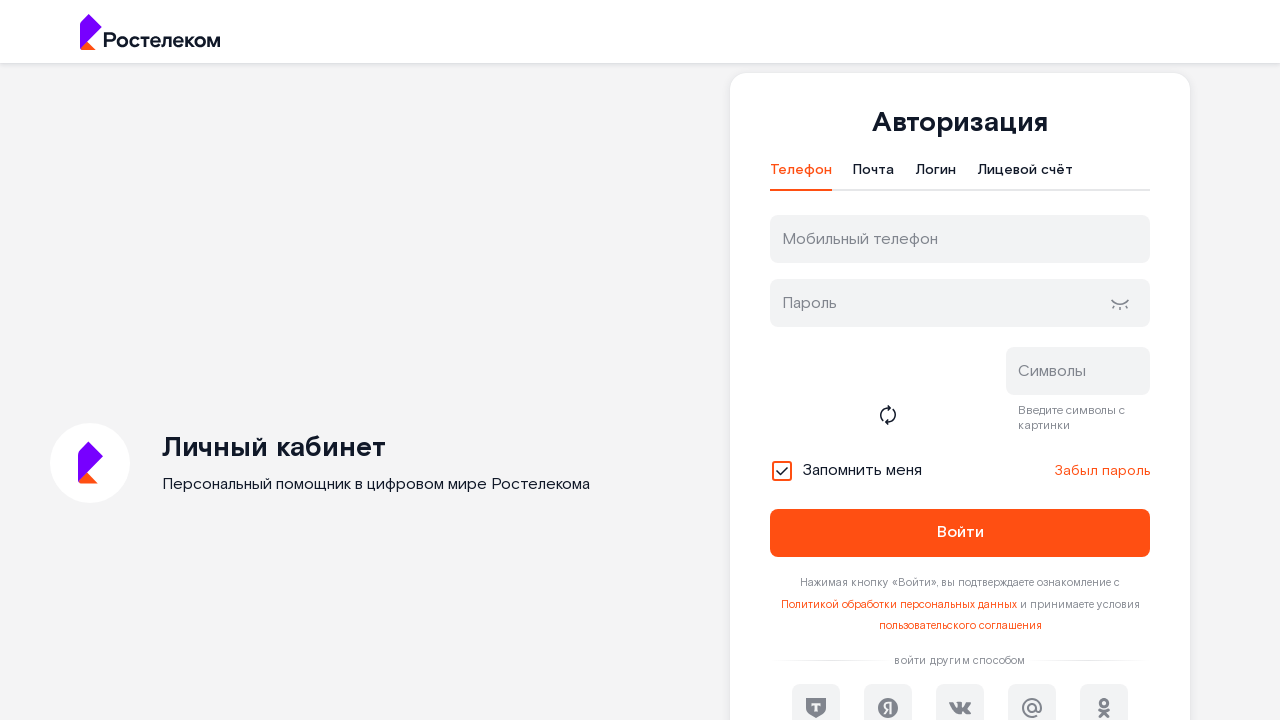

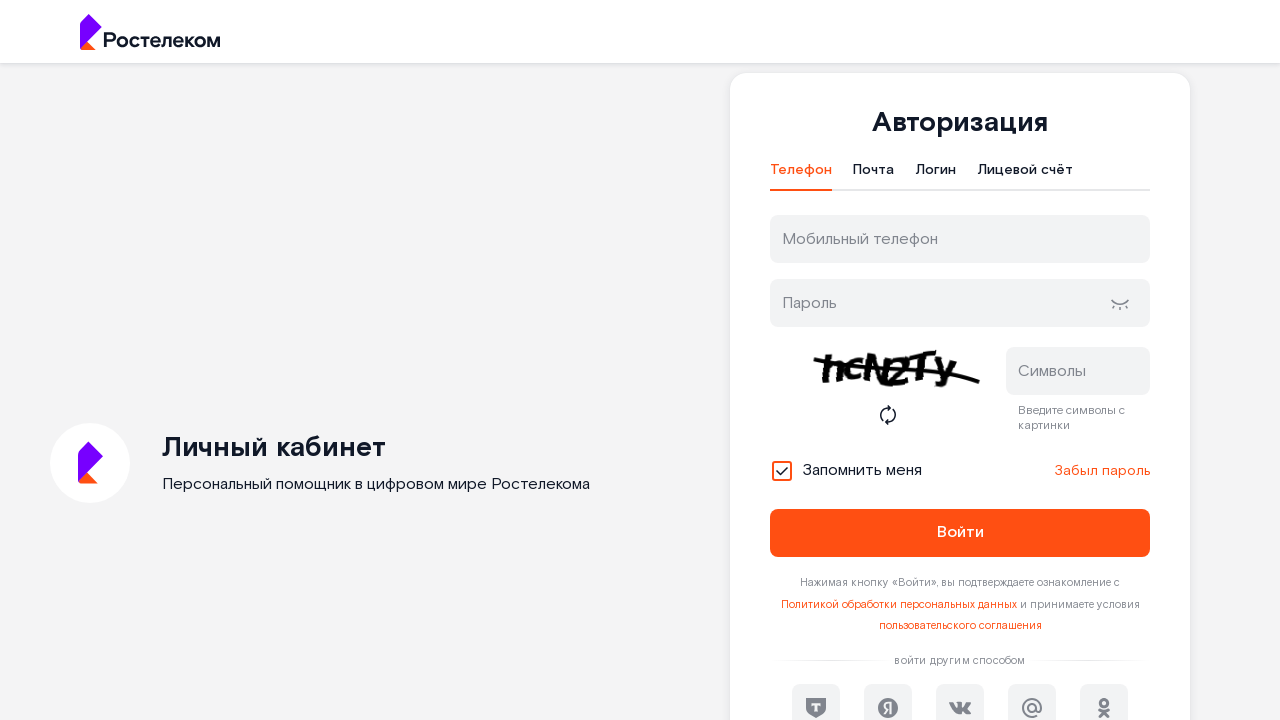